Tests passenger dropdown functionality by clicking to increase adult passenger count and verifying the updated value

Starting URL: https://rahulshettyacademy.com/dropdownsPractise/

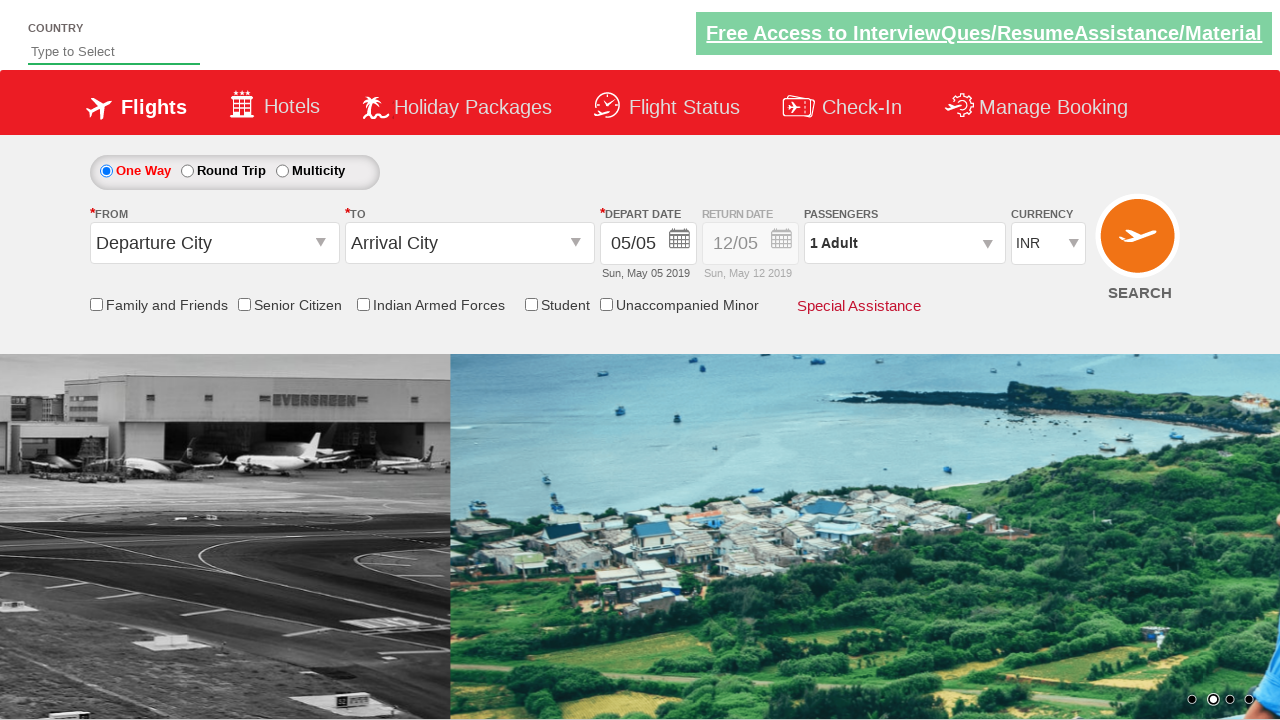

Clicked on passenger dropdown to open it at (907, 242) on xpath=//div[@class='row1 adult-infant-child']
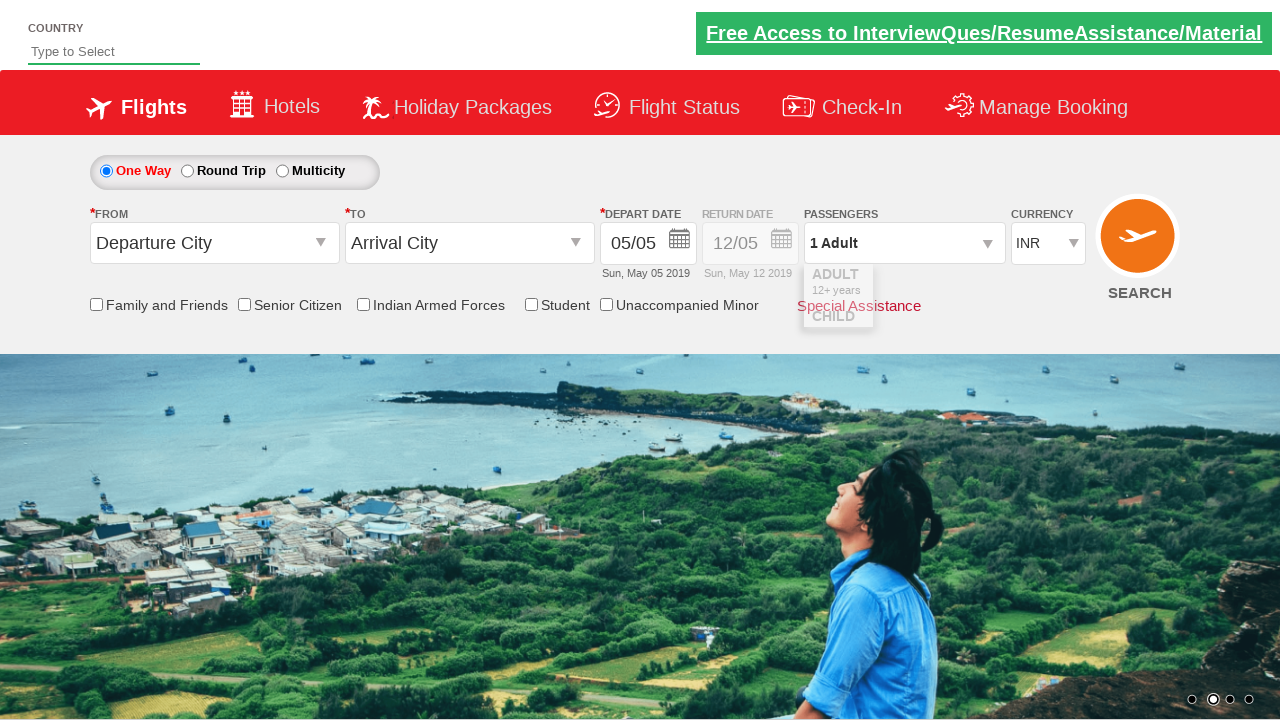

Waited for dropdown to be ready
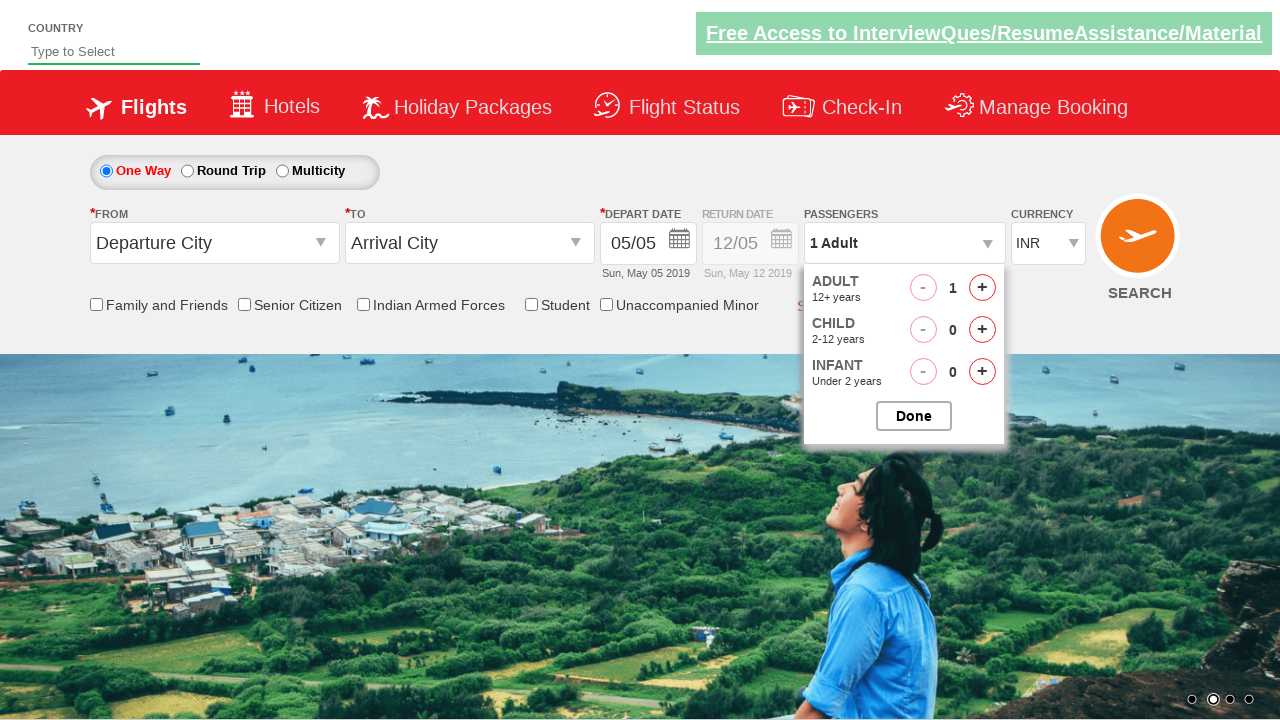

Clicked increase adult button (iteration 1 of 3) at (982, 288) on #hrefIncAdt
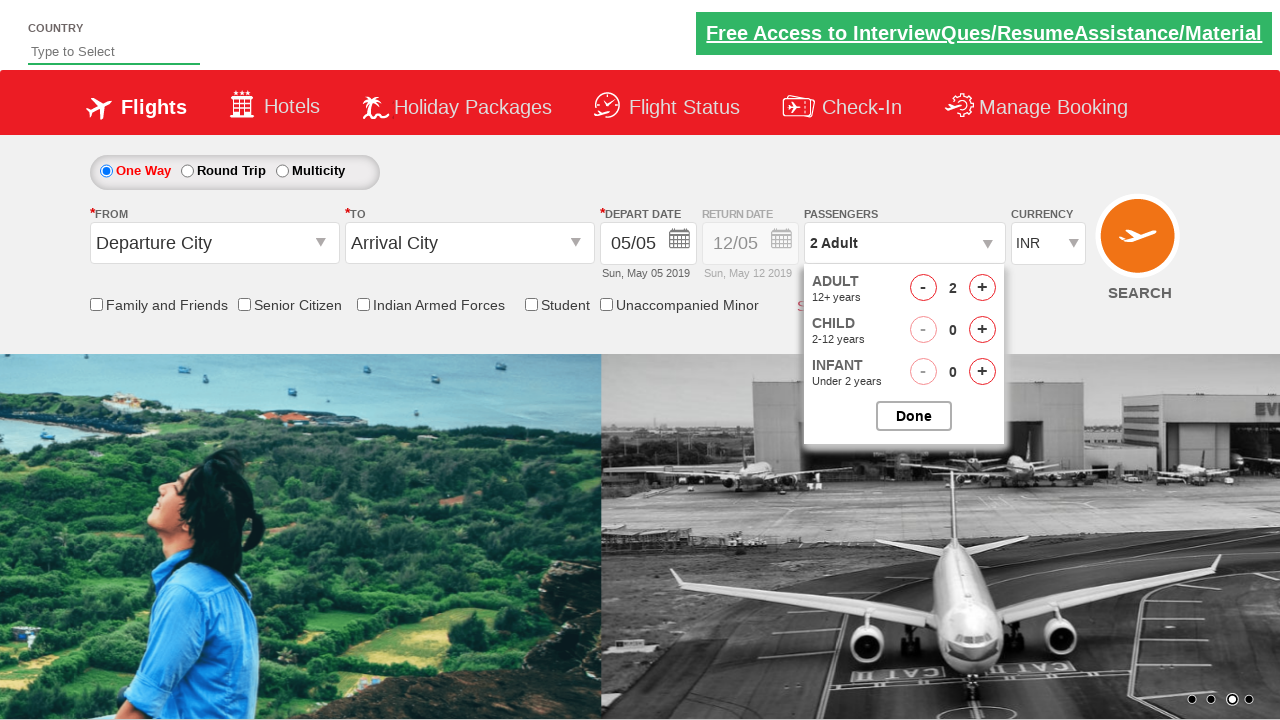

Clicked increase adult button (iteration 2 of 3) at (982, 288) on #hrefIncAdt
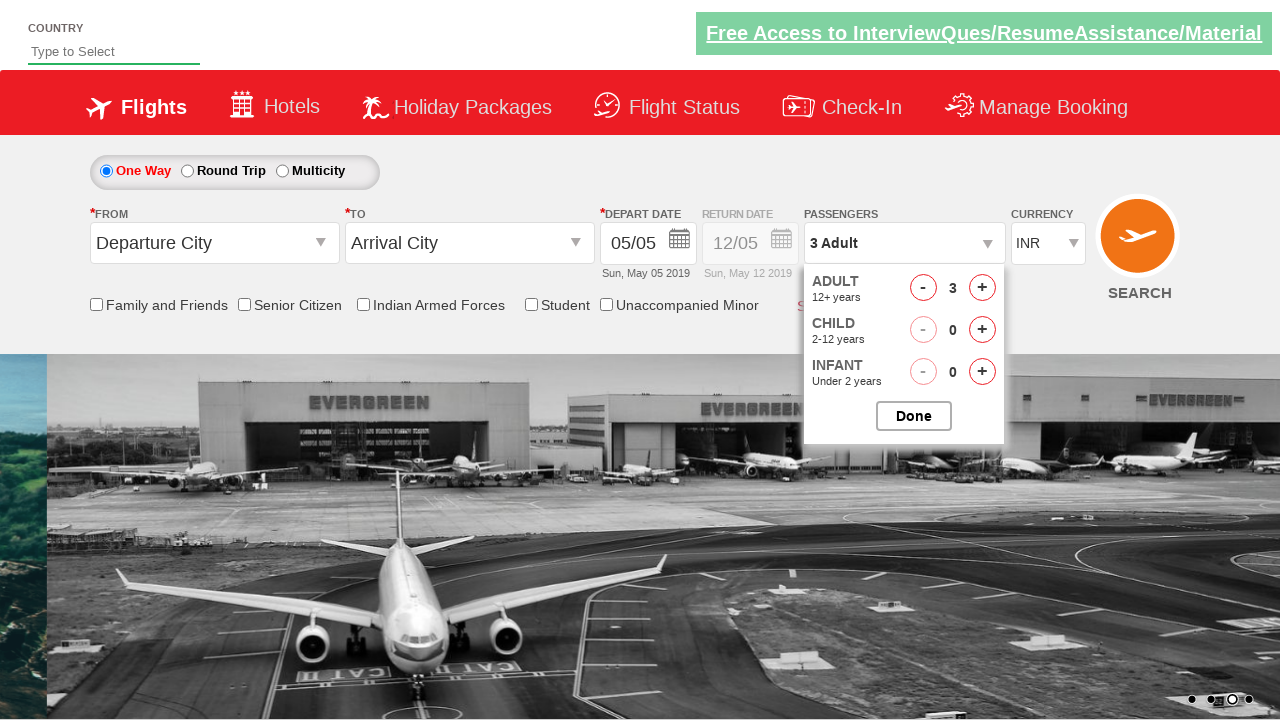

Clicked increase adult button (iteration 3 of 3) at (982, 288) on #hrefIncAdt
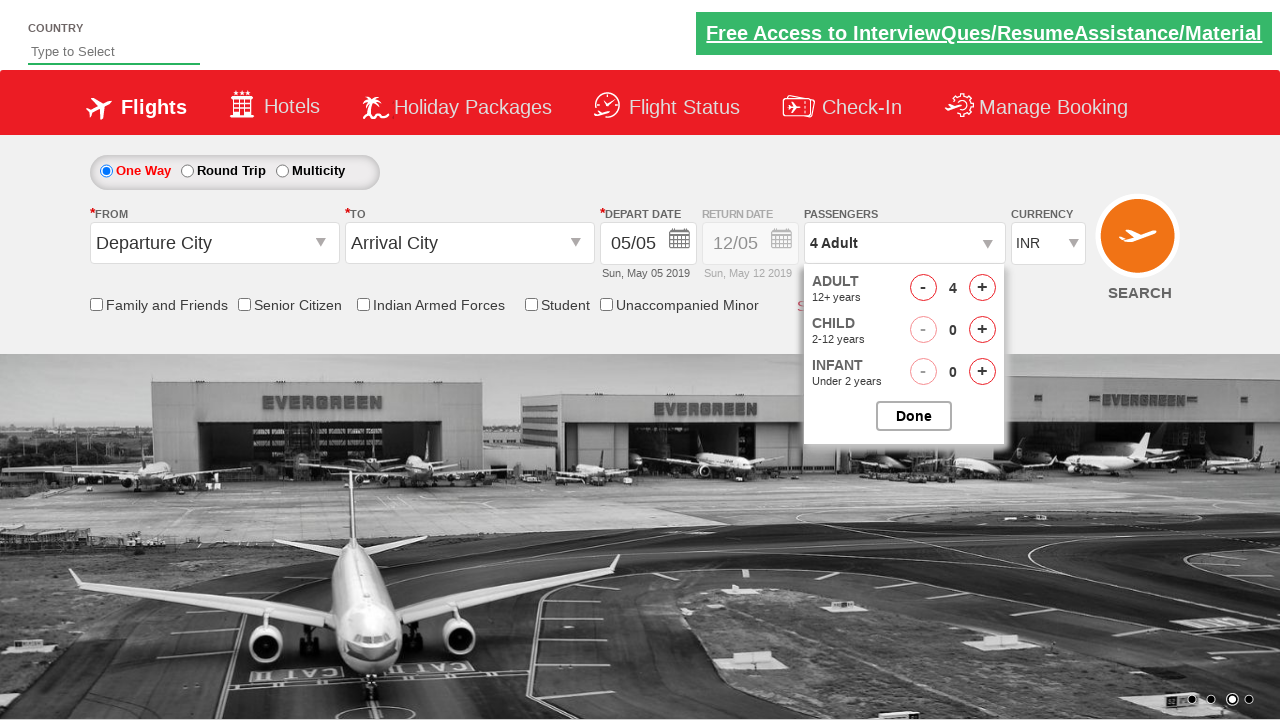

Retrieved adult passenger count from dropdown
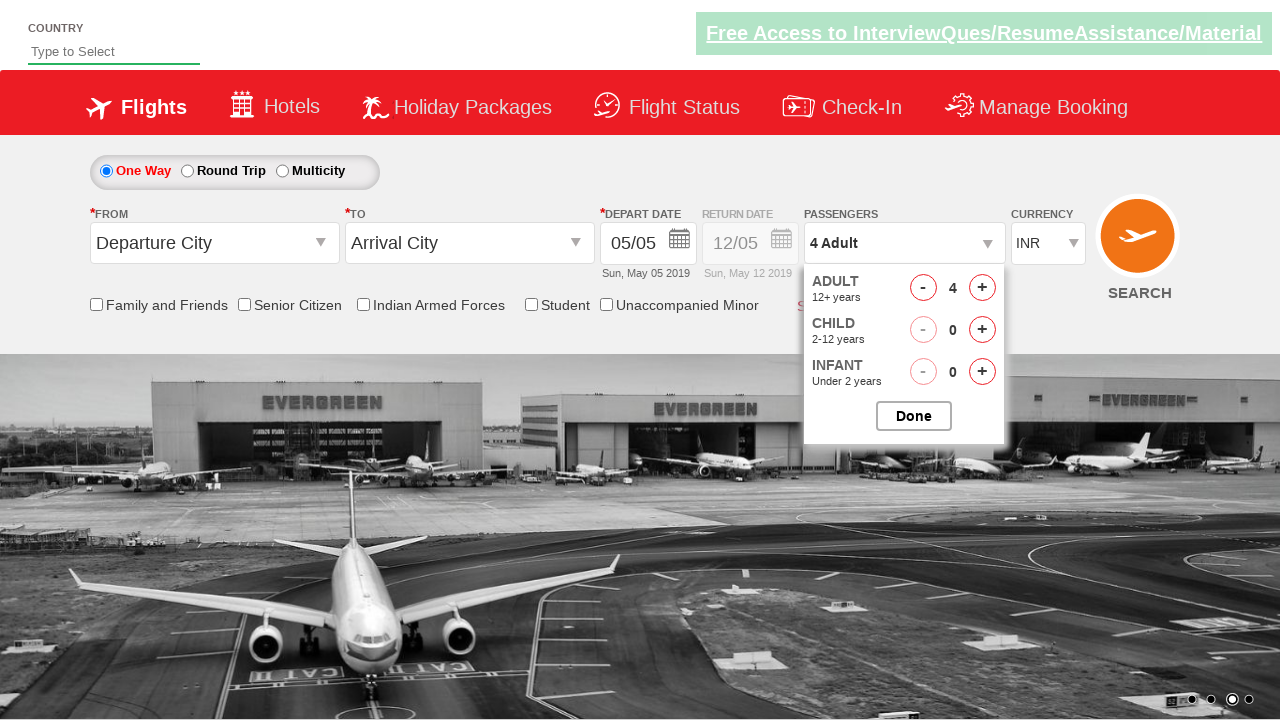

Verified adult count is 4 (actual value: 4)
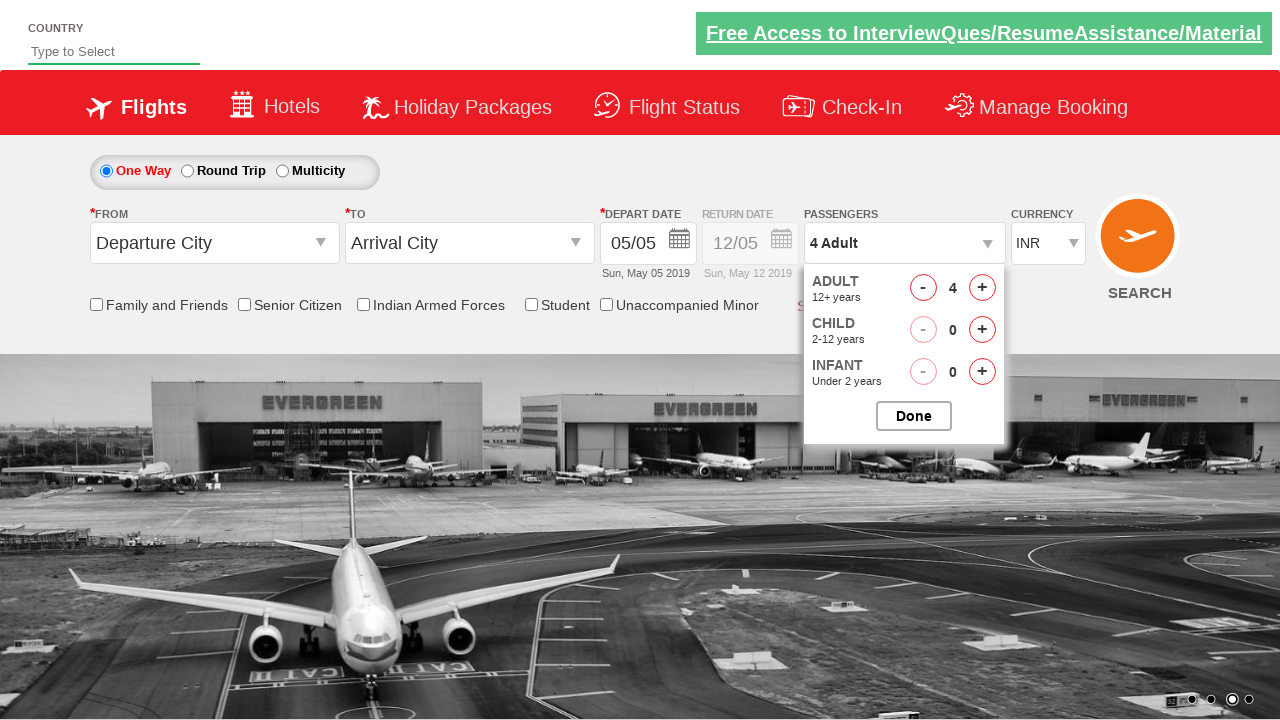

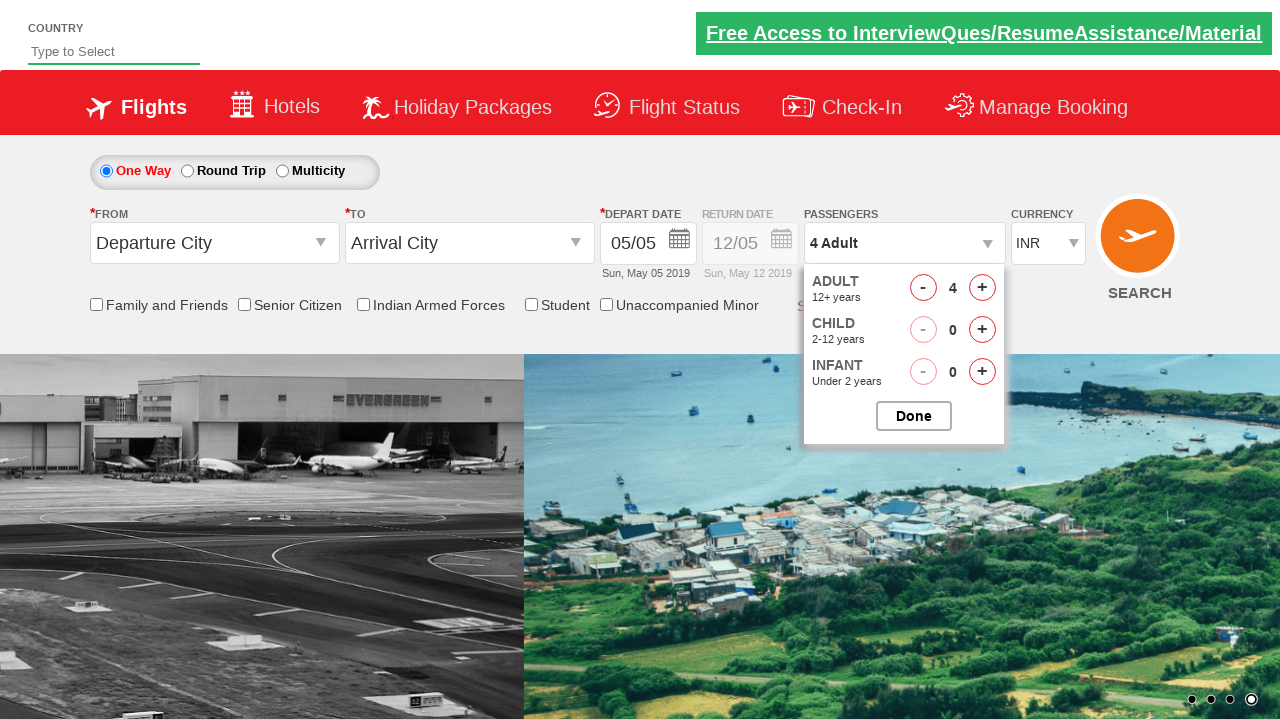